Tests navigating to Docs, hovering over platform dropdown, and selecting Node.js documentation

Starting URL: https://playwright.dev/

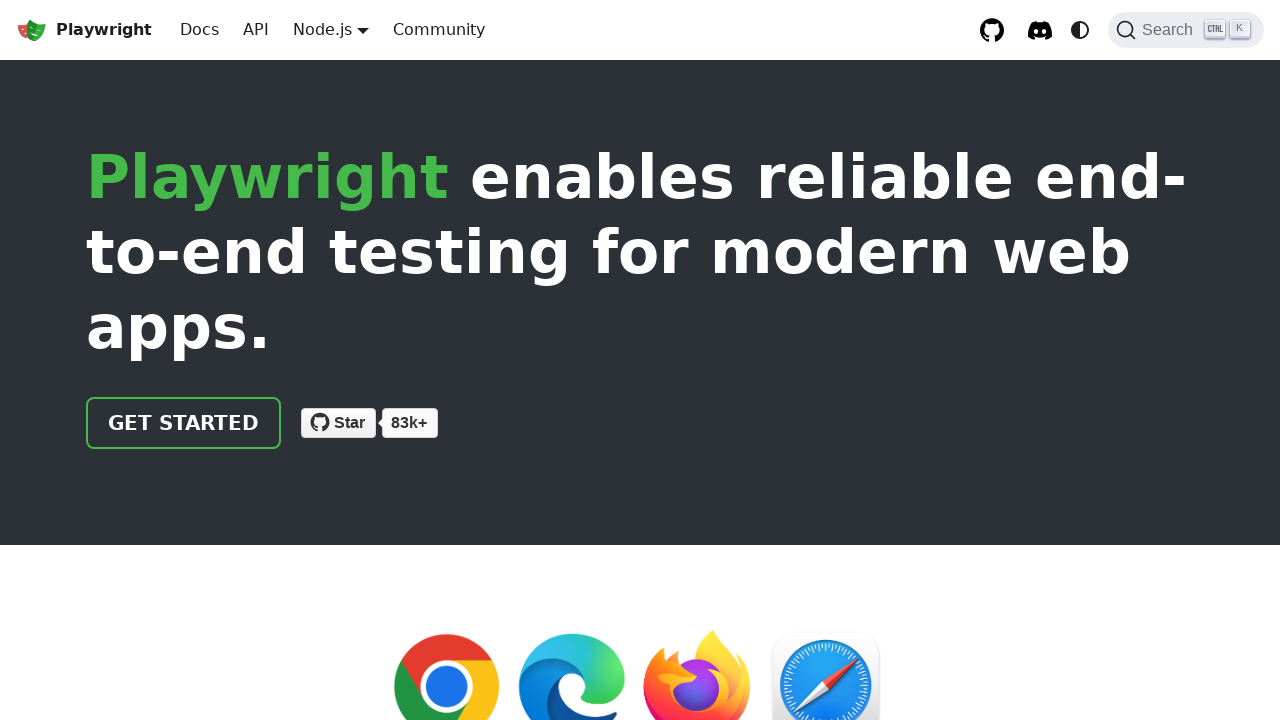

Clicked on Docs button at (200, 30) on internal:text="Docs"i
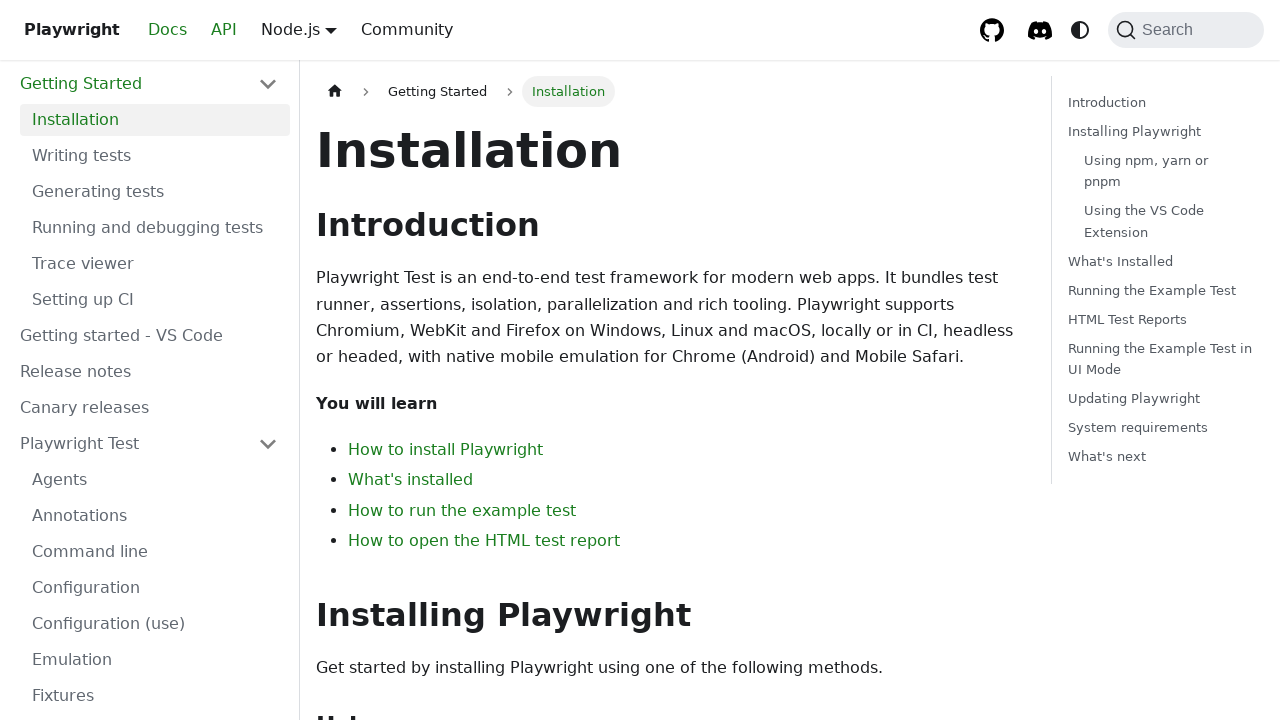

Hovered over platform dropdown menu at (299, 30) on .navbar__item.dropdown.dropdown--hoverable
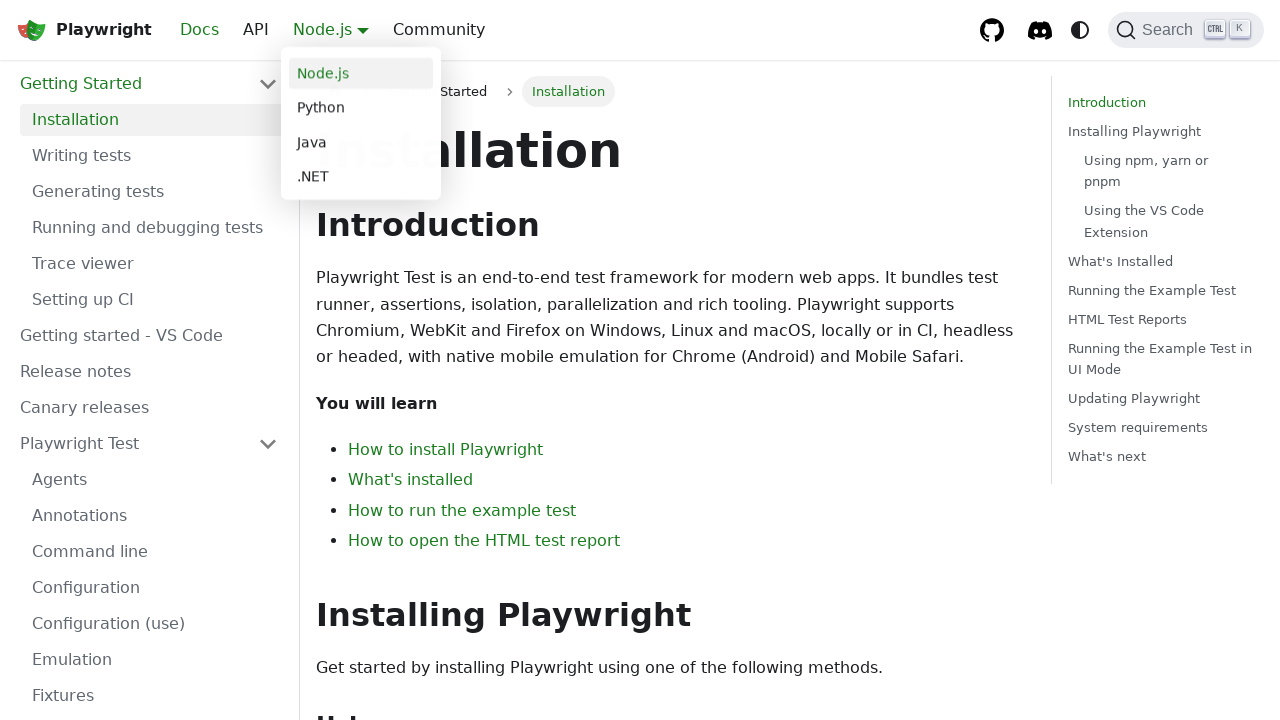

Selected Node.js from platform dropdown at (361, 74) on internal:role=link[name="Node.js"i]
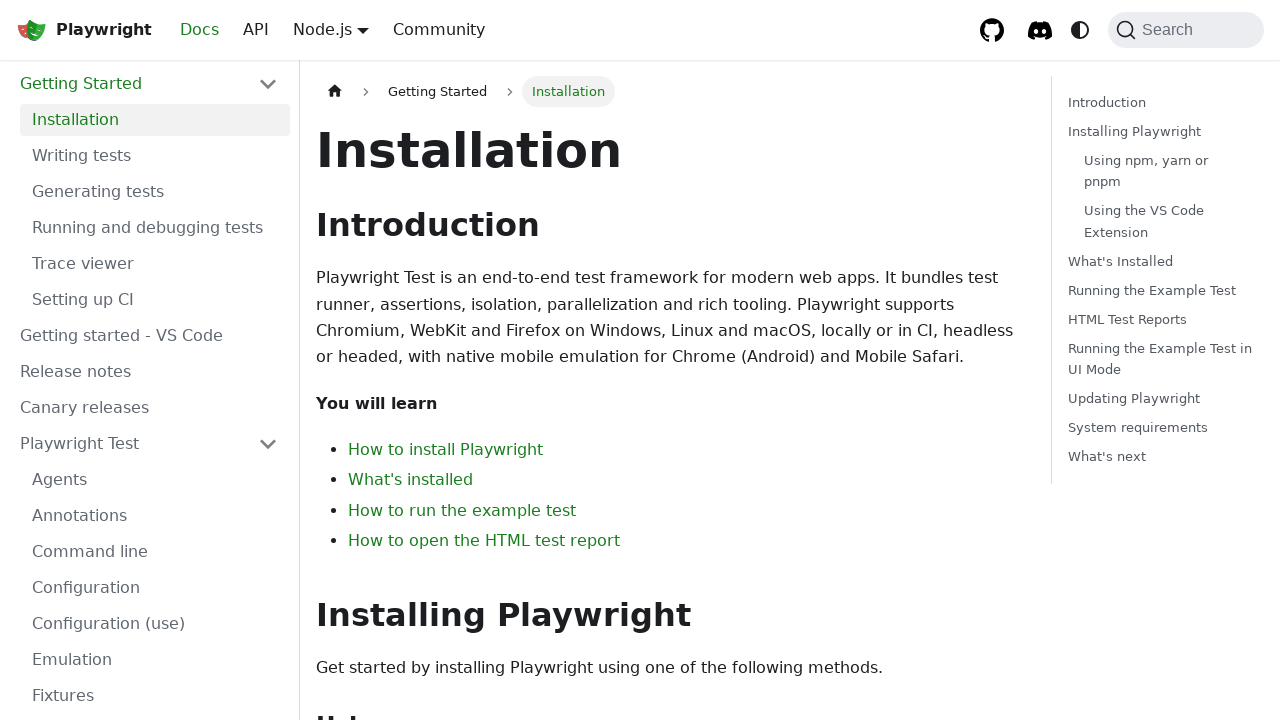

Node.js installation documentation page loaded successfully
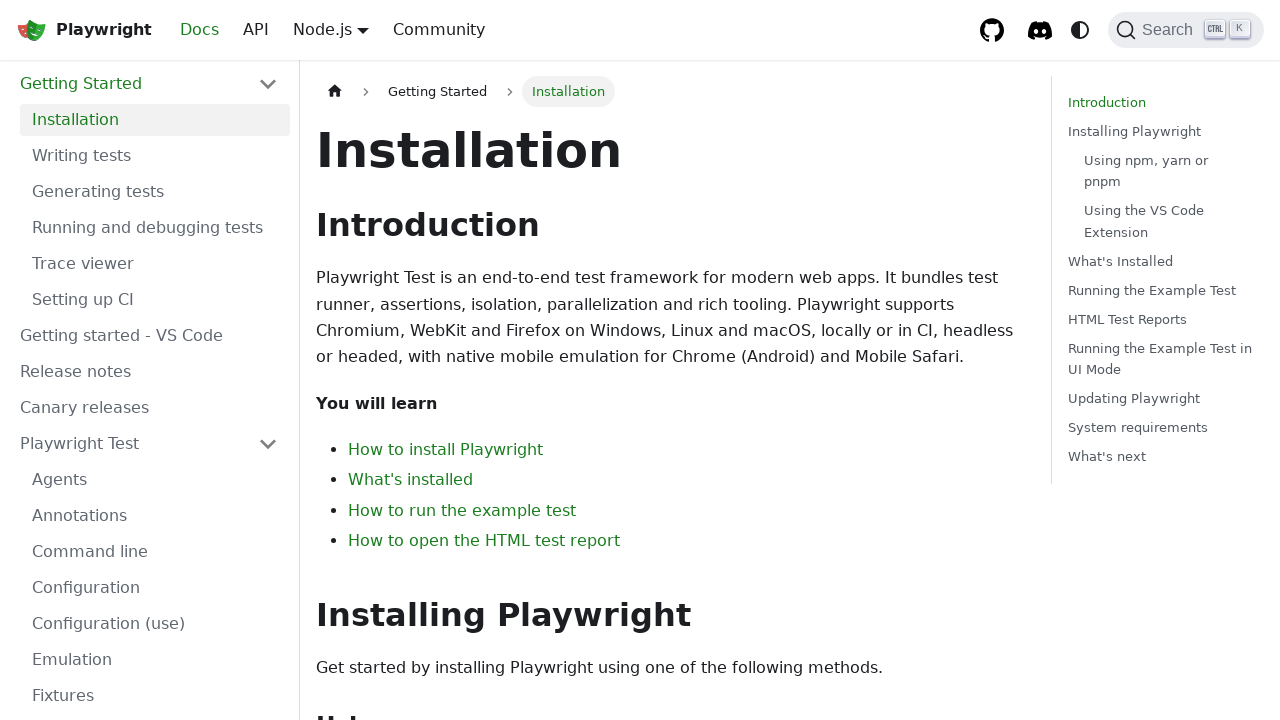

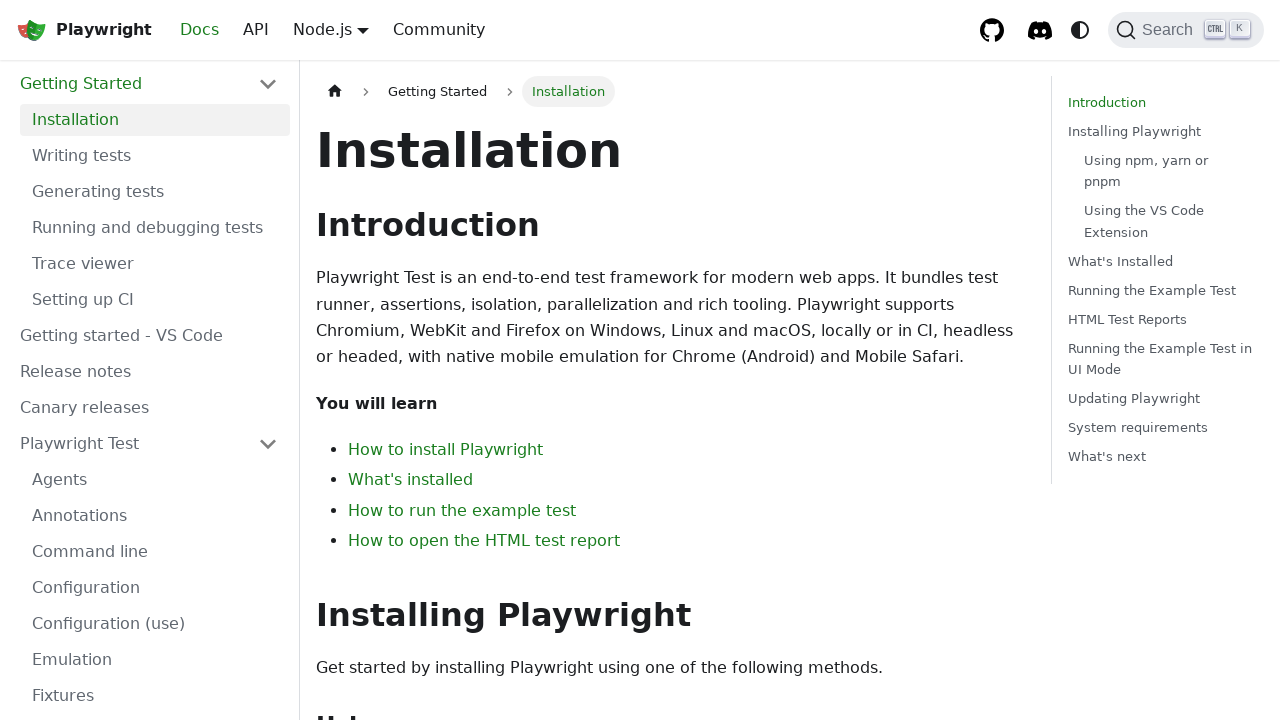